Tests clicking on Main Item 1 in the navigation menu

Starting URL: https://demoqa.com/menu

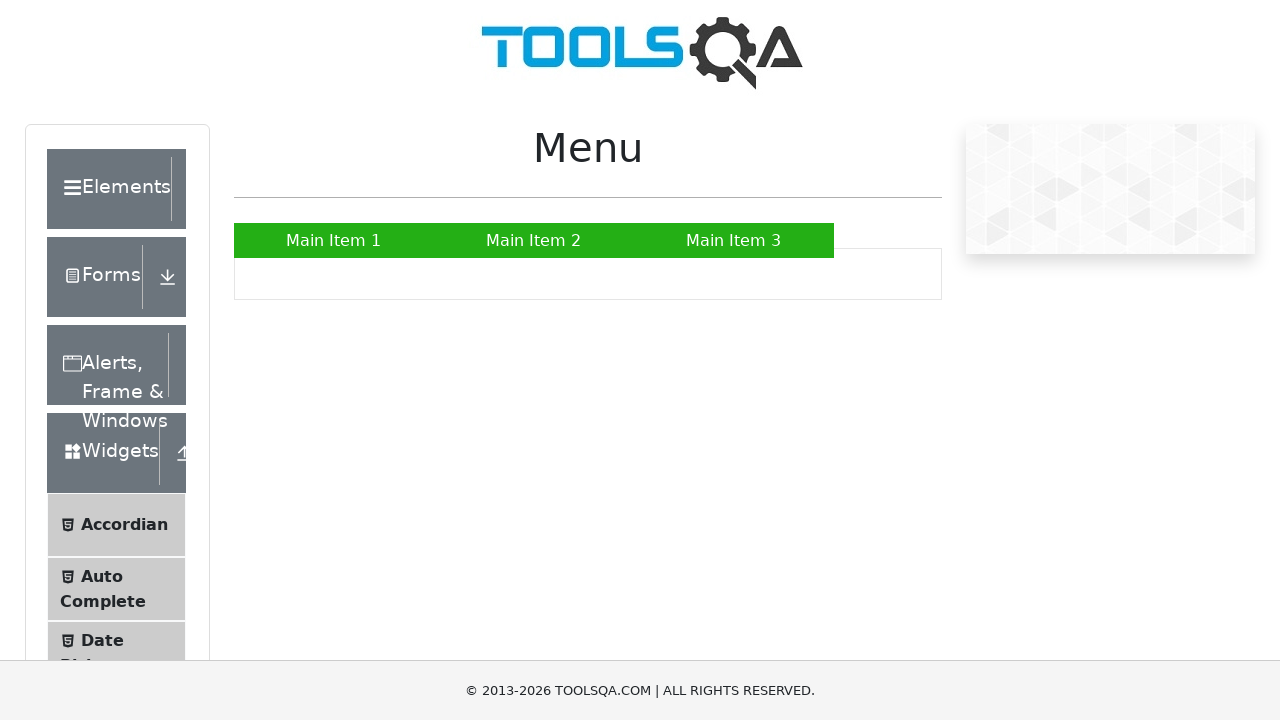

Navigated to https://demoqa.com/menu
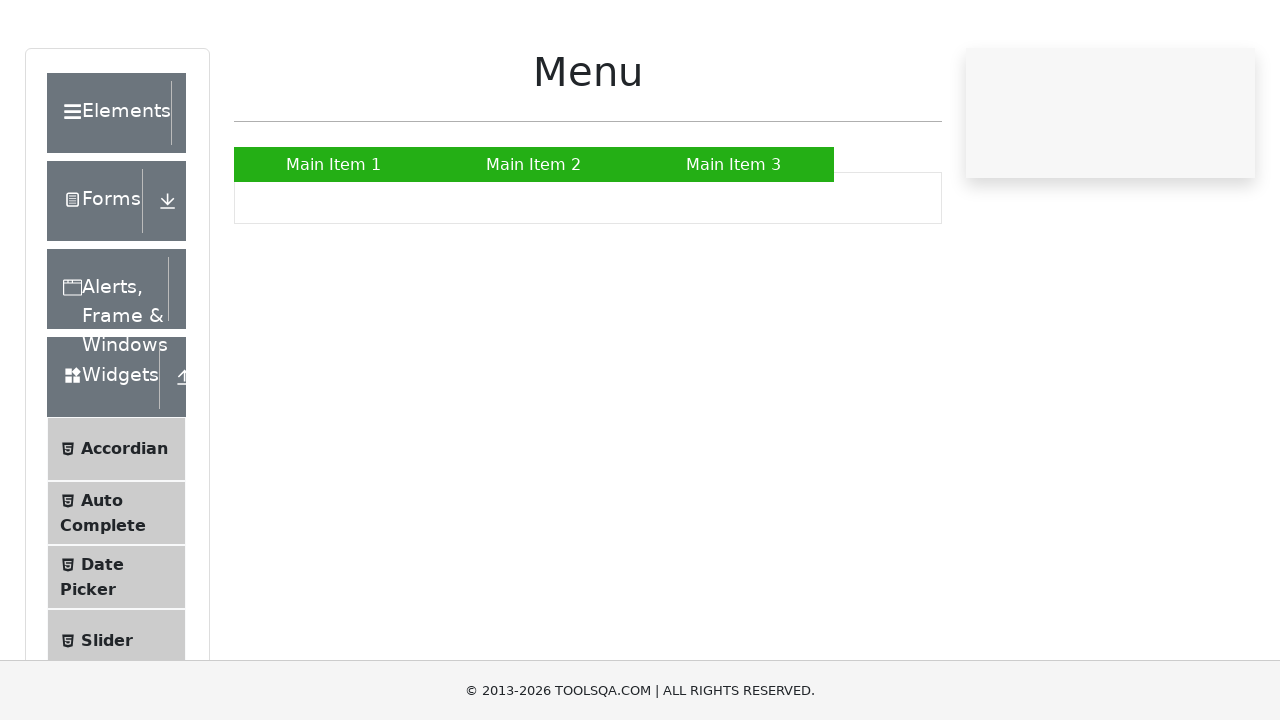

Clicked on Main Item 1 in the navigation menu at (334, 240) on a:has-text('Main Item 1')
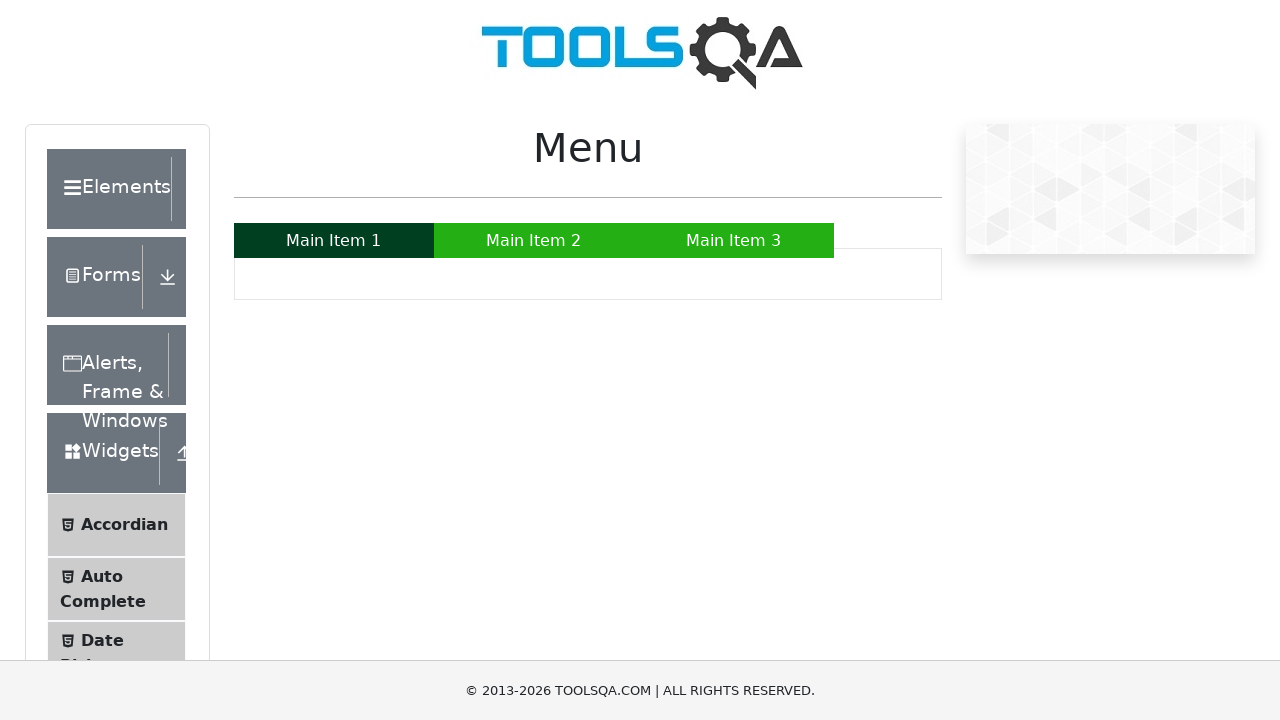

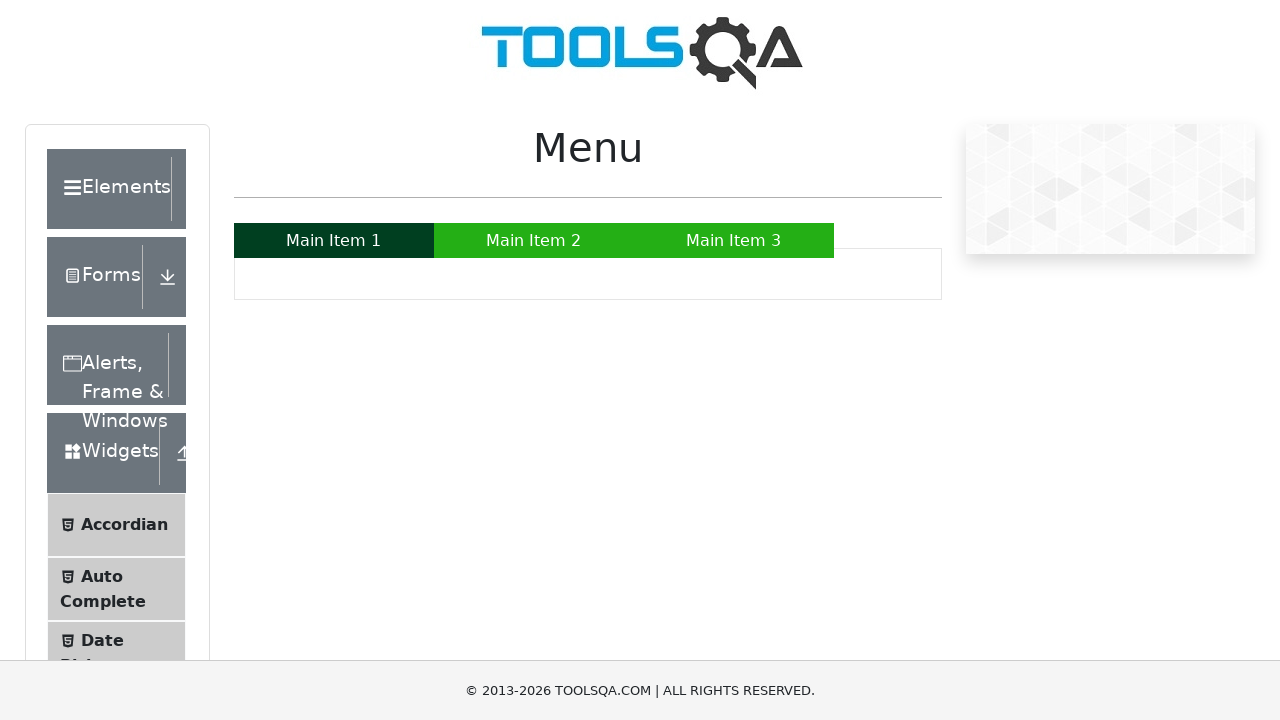